Tests navigation functionality by clicking on various links (tarun, back, subham, back) and verifying the page transitions work correctly.

Starting URL: https://bsadar.github.io/suta/index.html

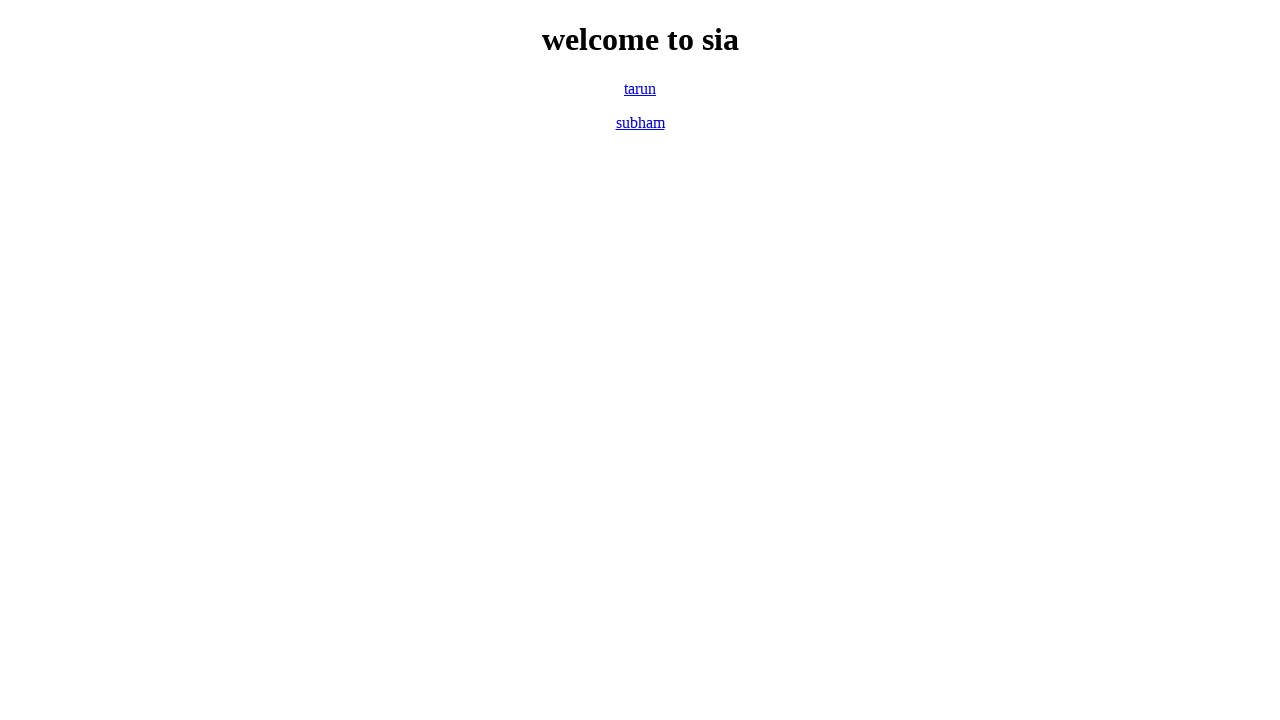

Clicked on 'tarun' link at (640, 88) on xpath=//a[normalize-space()='tarun']
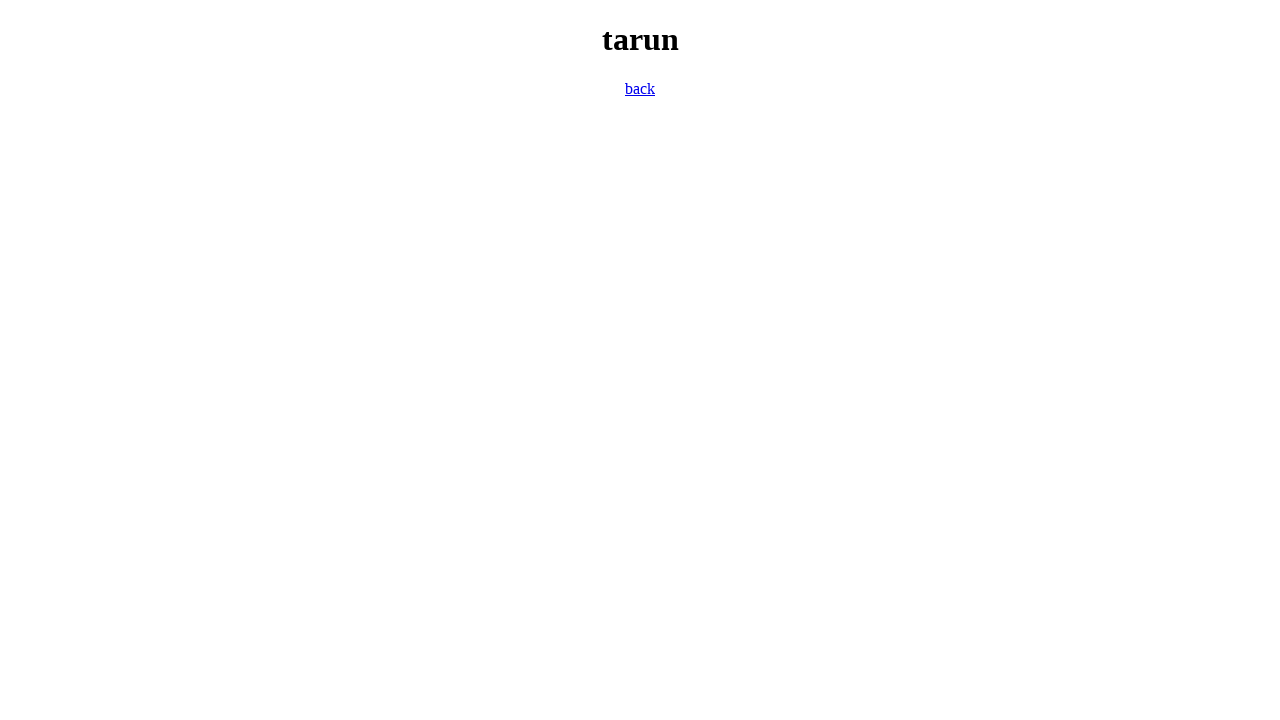

Waited for page to load after clicking 'tarun'
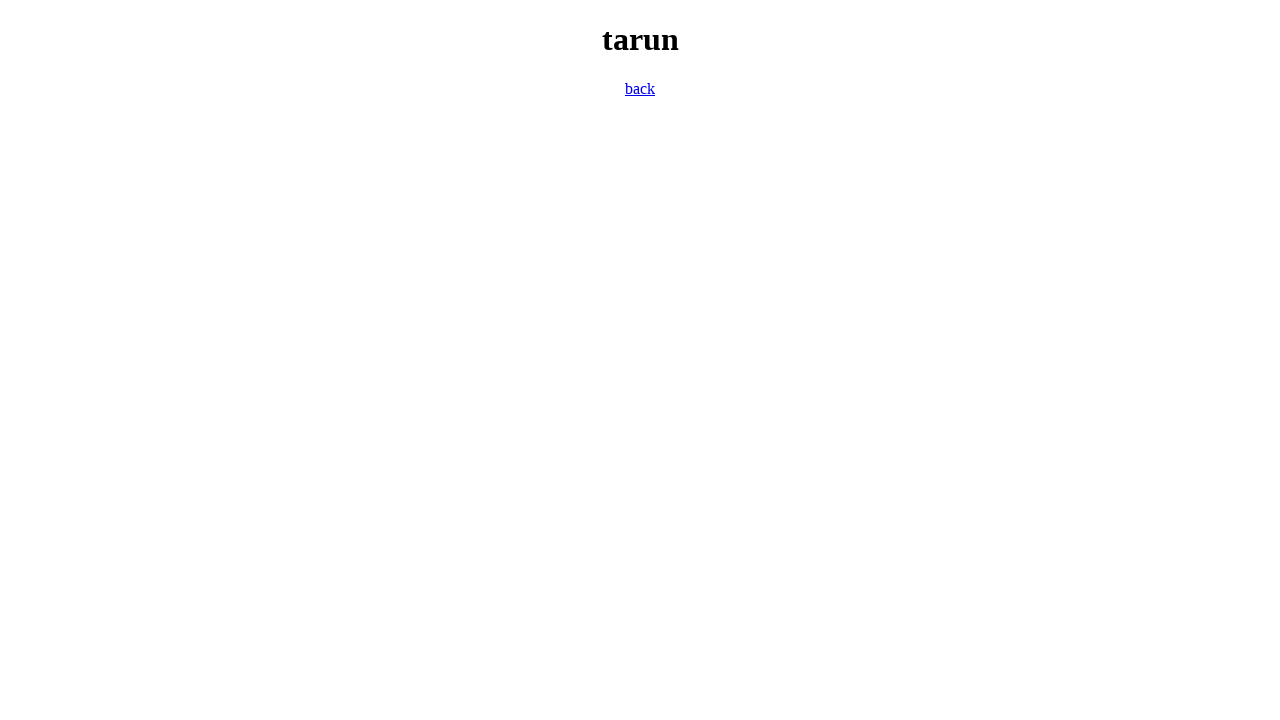

Clicked on 'back' link to return to previous page at (640, 88) on xpath=//a[normalize-space()='back']
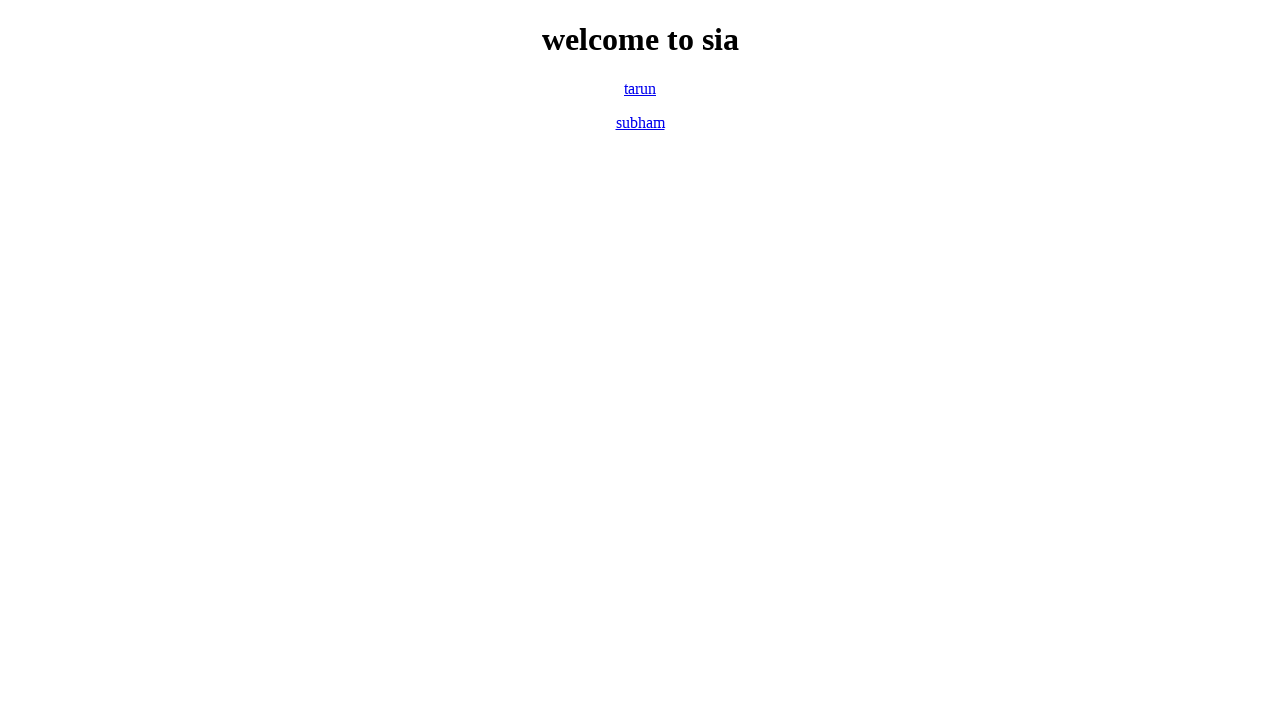

Waited for page to load after clicking 'back'
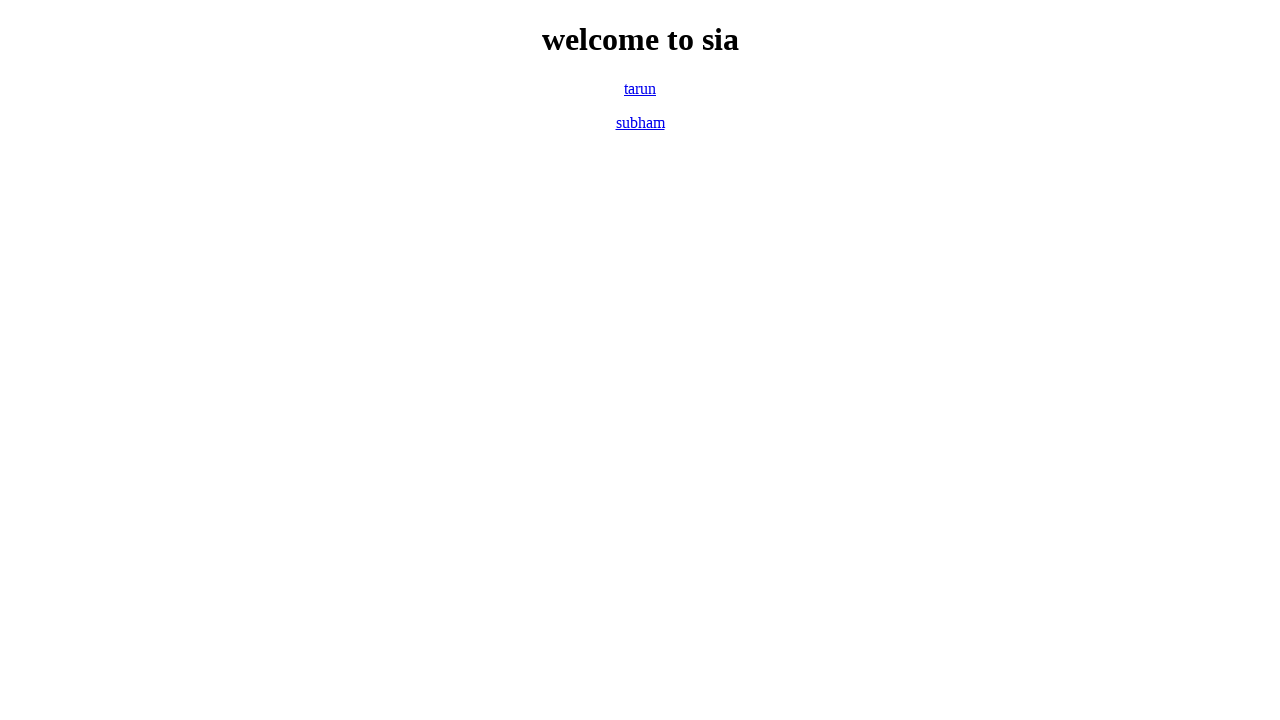

Clicked on 'subham' link at (640, 122) on xpath=//a[normalize-space()='subham']
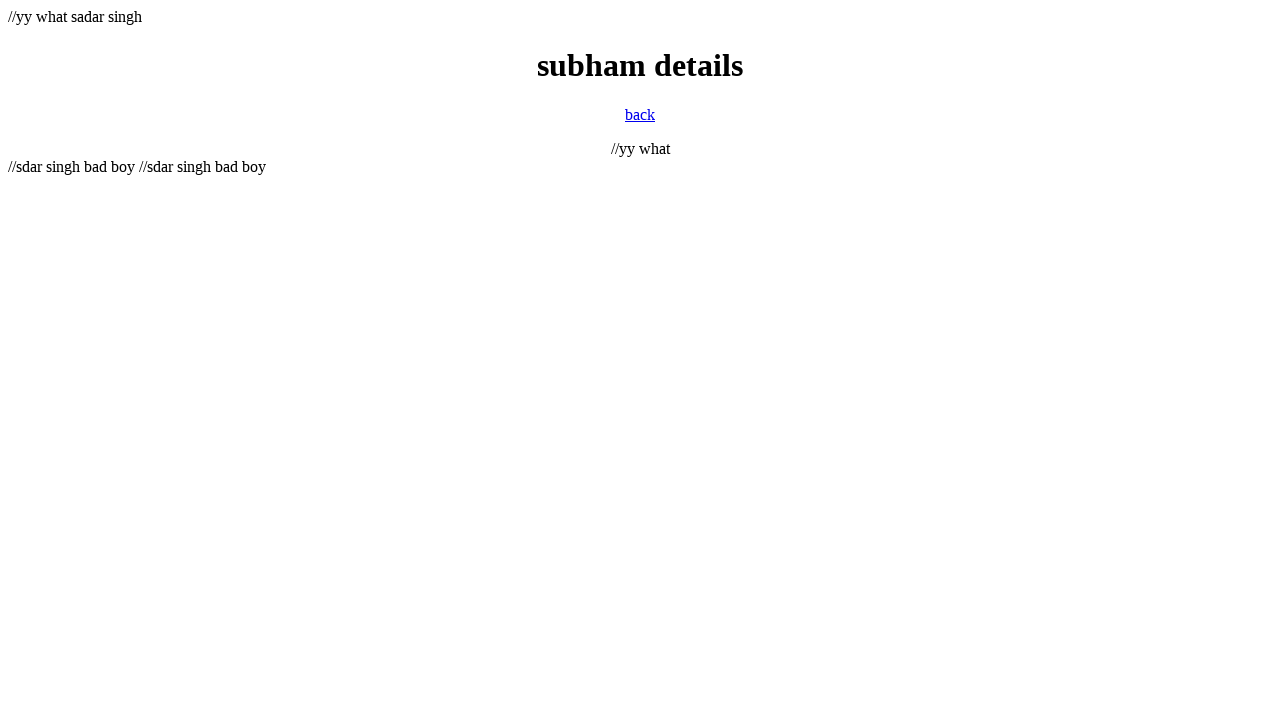

Waited for page to load after clicking 'subham'
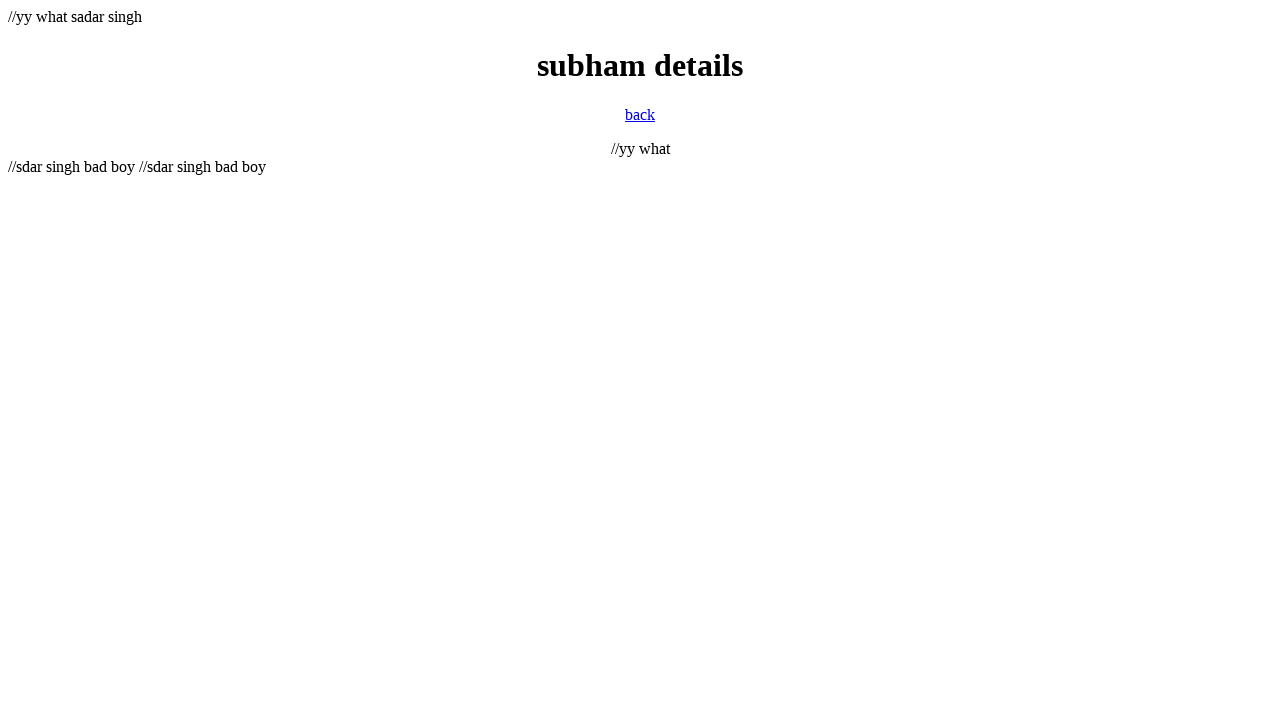

Clicked on 'back' link using text selector to return to previous page at (640, 114) on a:text('back')
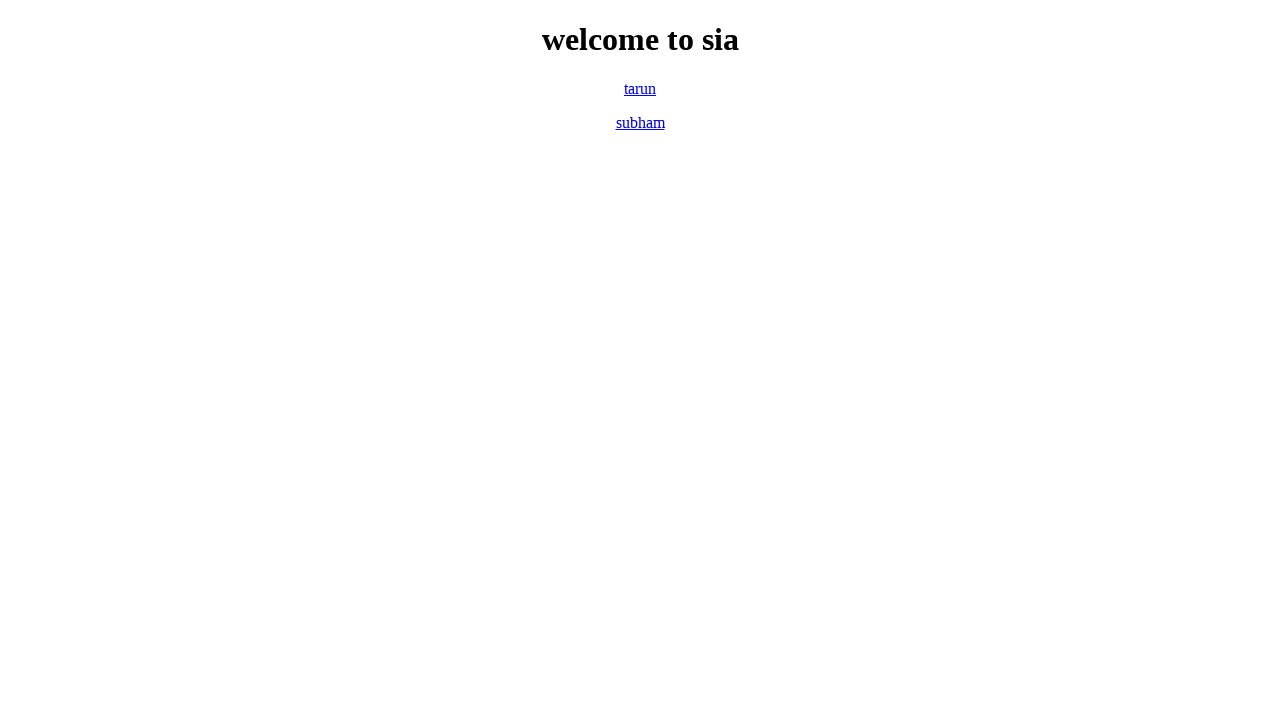

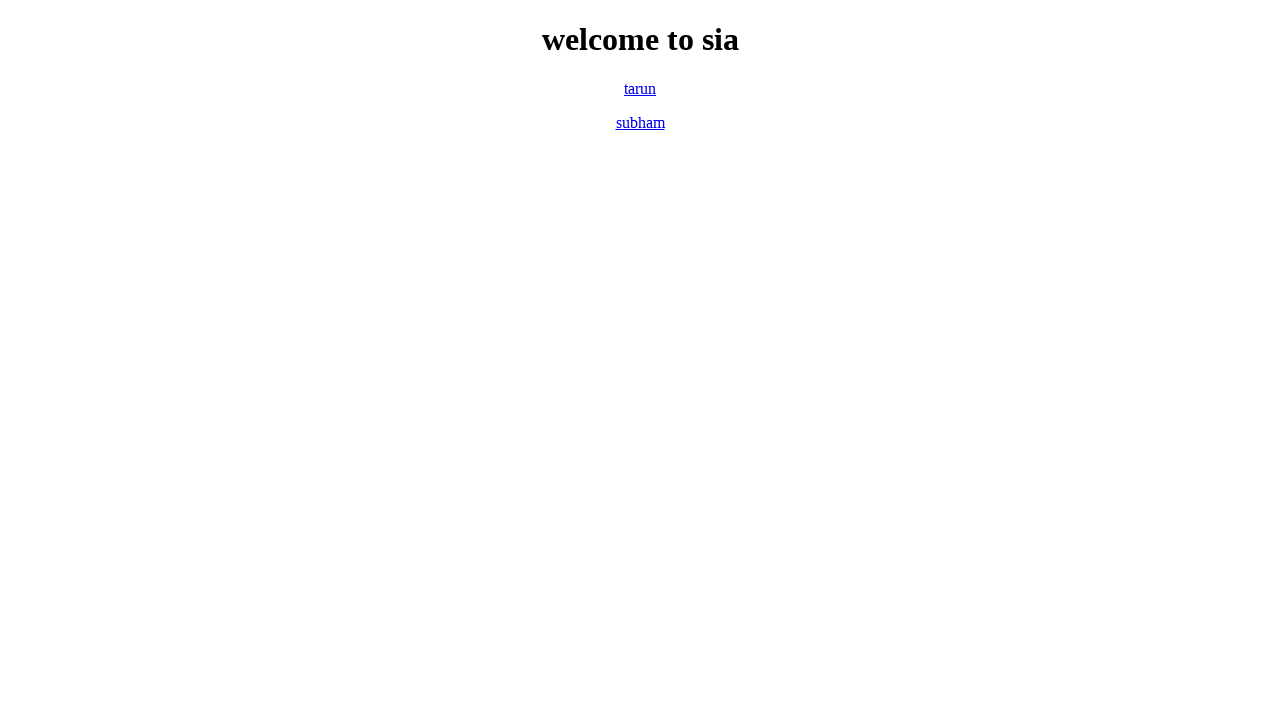